Tests the first name input field by entering text and verifying the value

Starting URL: https://katalon-test.s3.amazonaws.com/aut/html/form.html

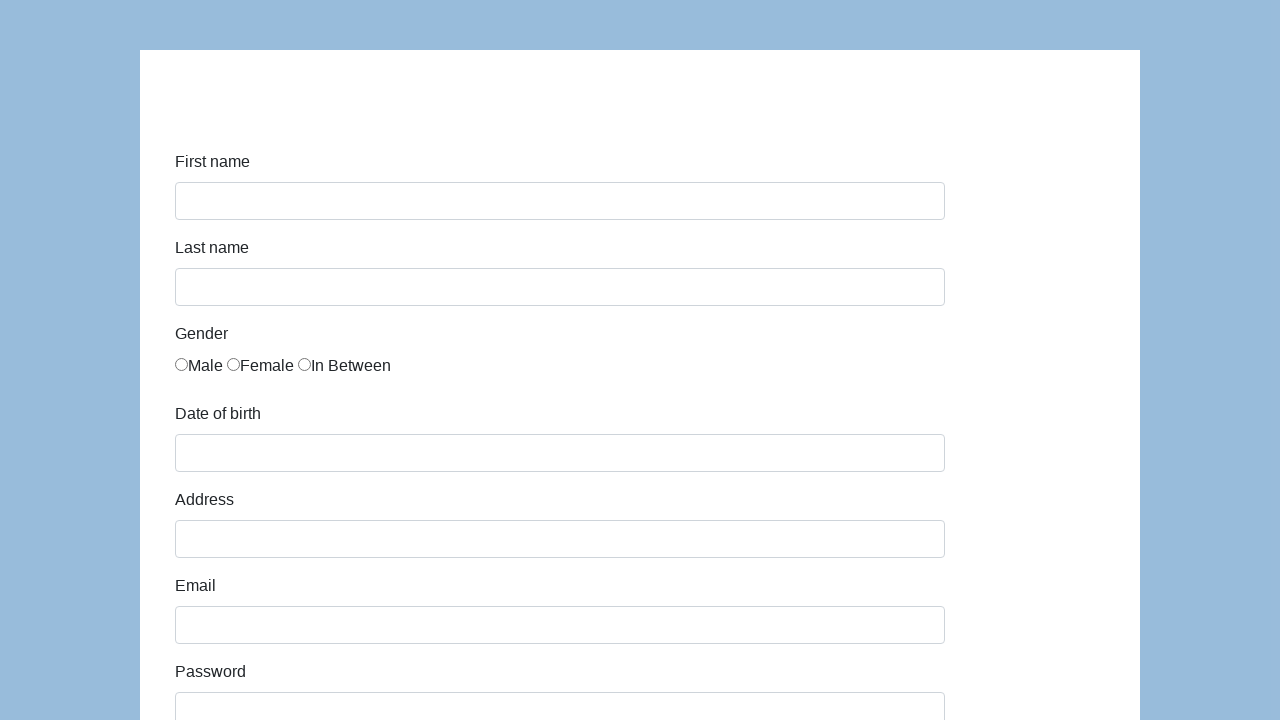

Filled first name field with 'John' on #first-name
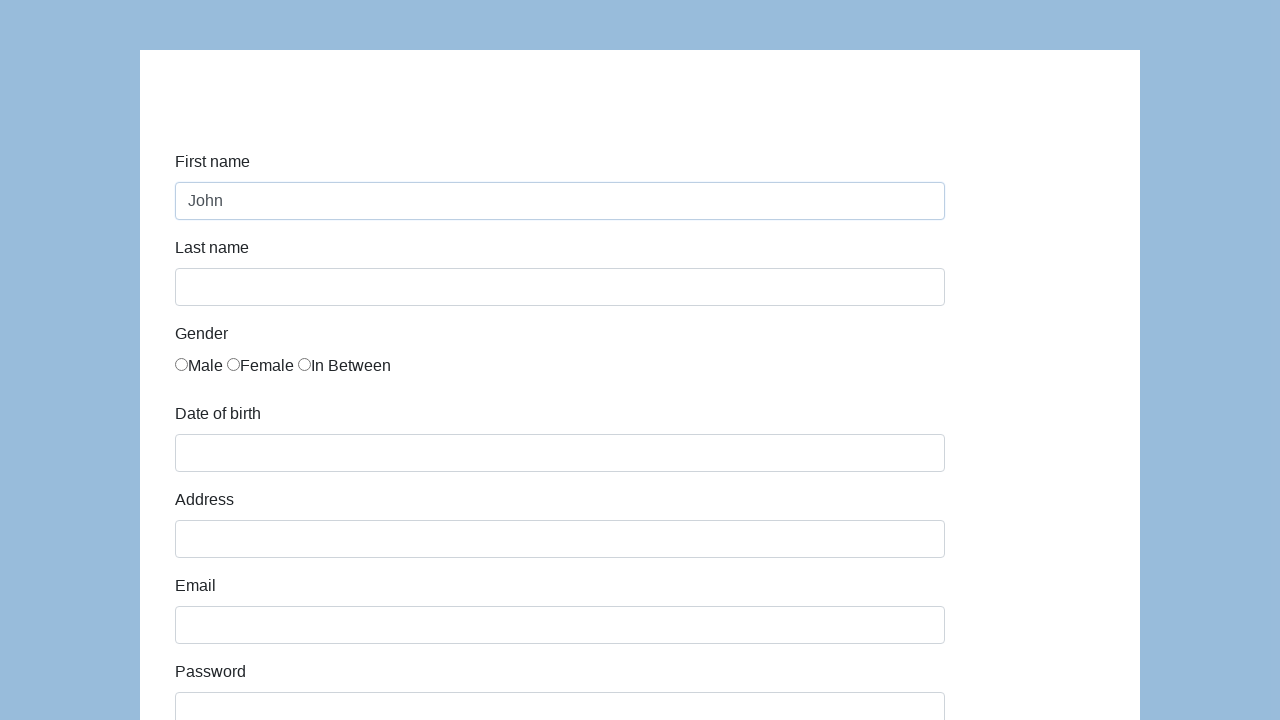

Verified first name field contains 'John'
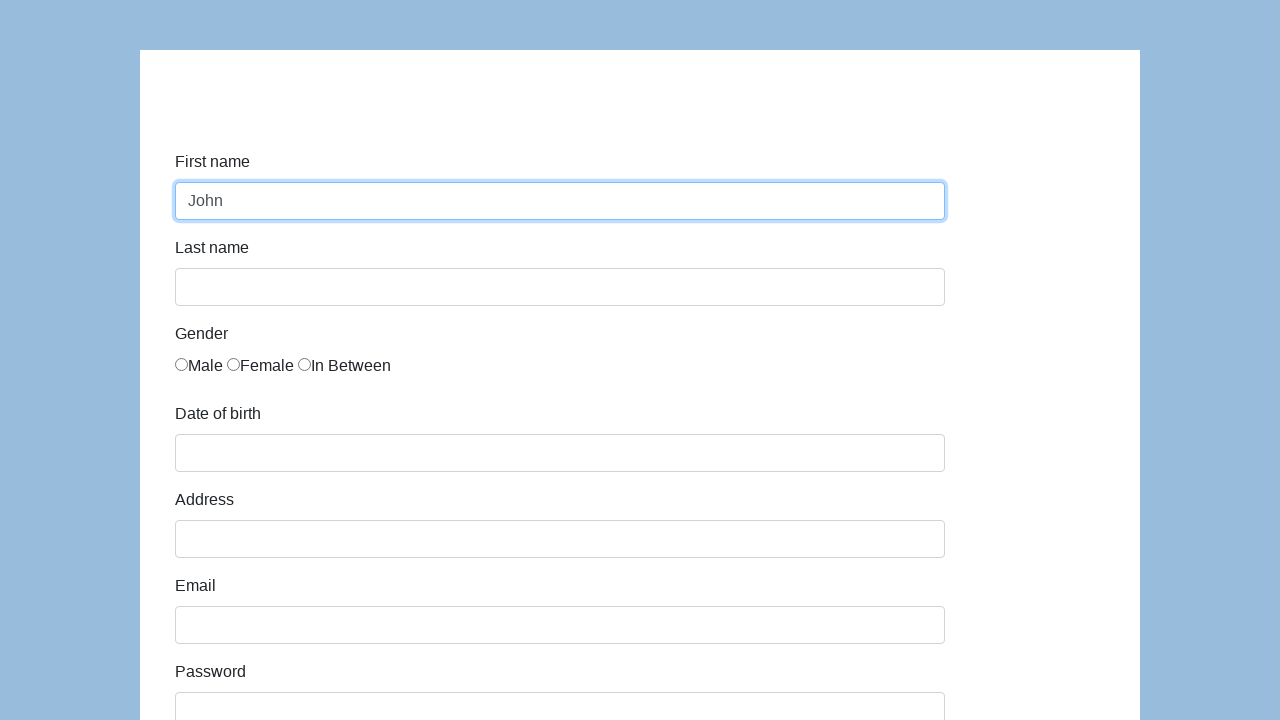

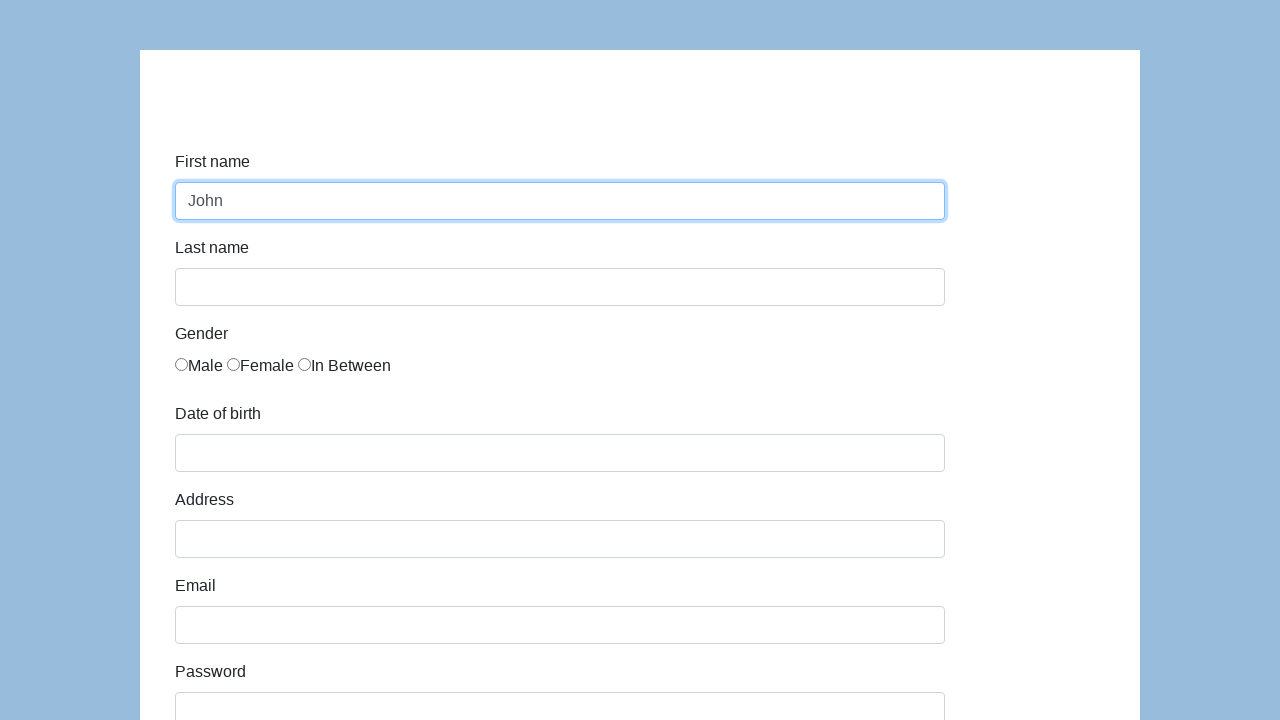